Tests student registration form by filling in first name, last name, email, selecting gender, entering phone number, and submitting the form. Verifies the submission modal appears.

Starting URL: https://demoqa.com/automation-practice-form

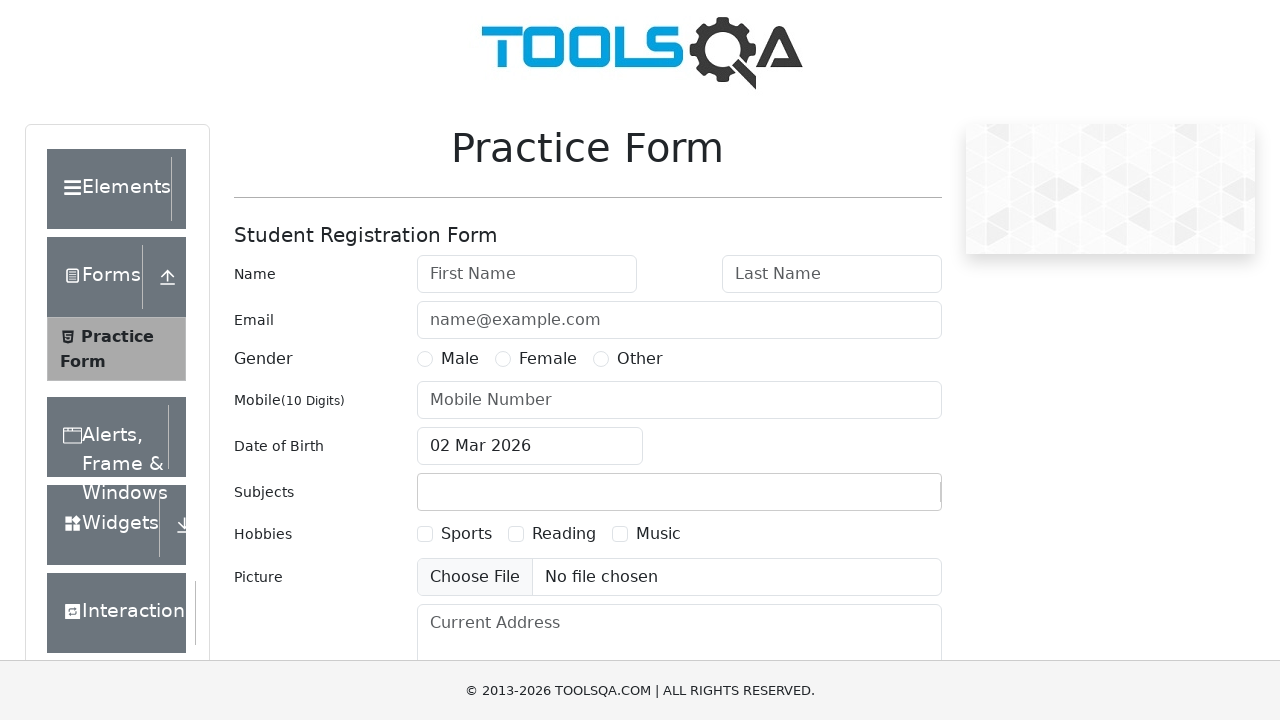

Filled first name field with 'Michael' on input[id="firstName"]
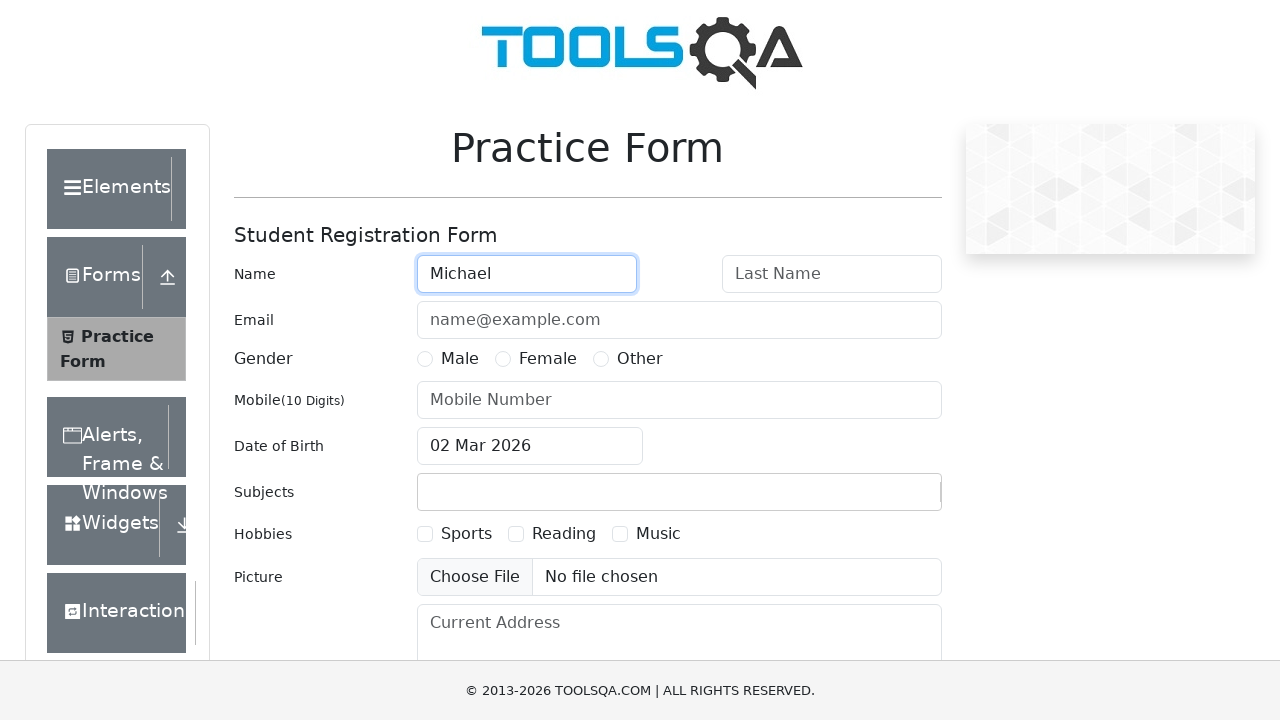

Filled last name field with 'Thompson' on input[id="lastName"]
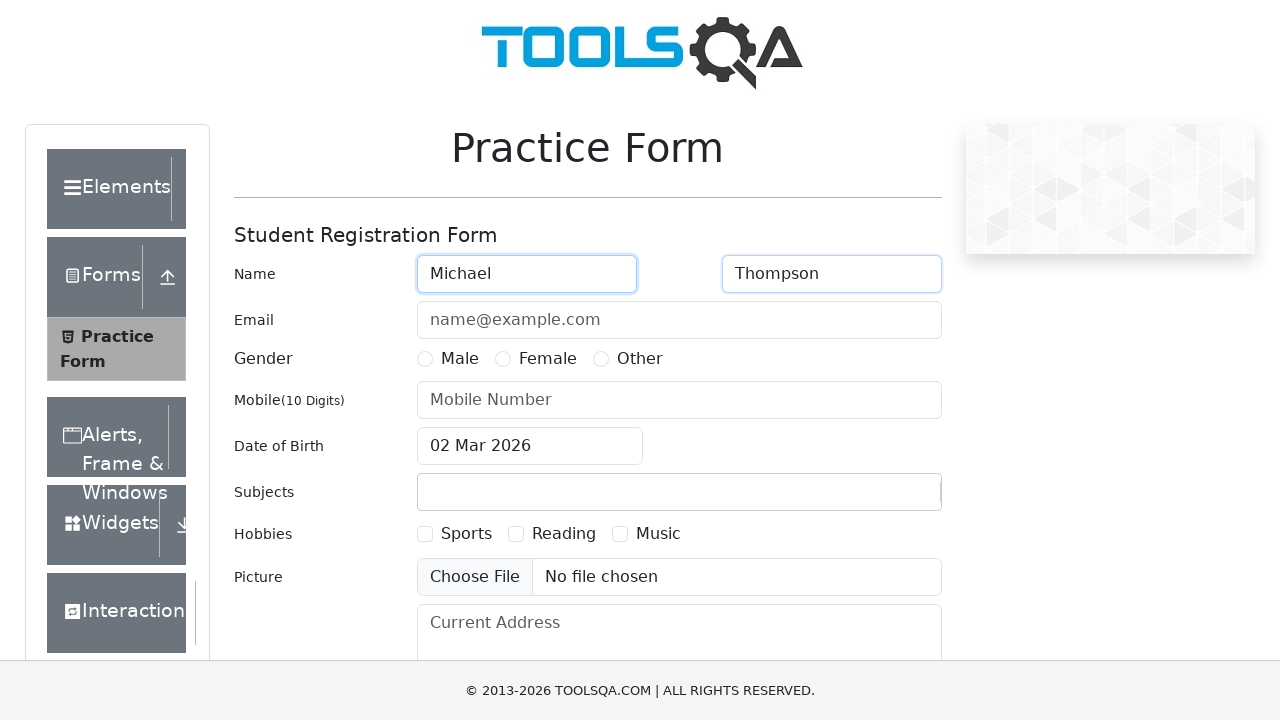

Filled email field with 'michael.thompson@example.com' on input[id="userEmail"]
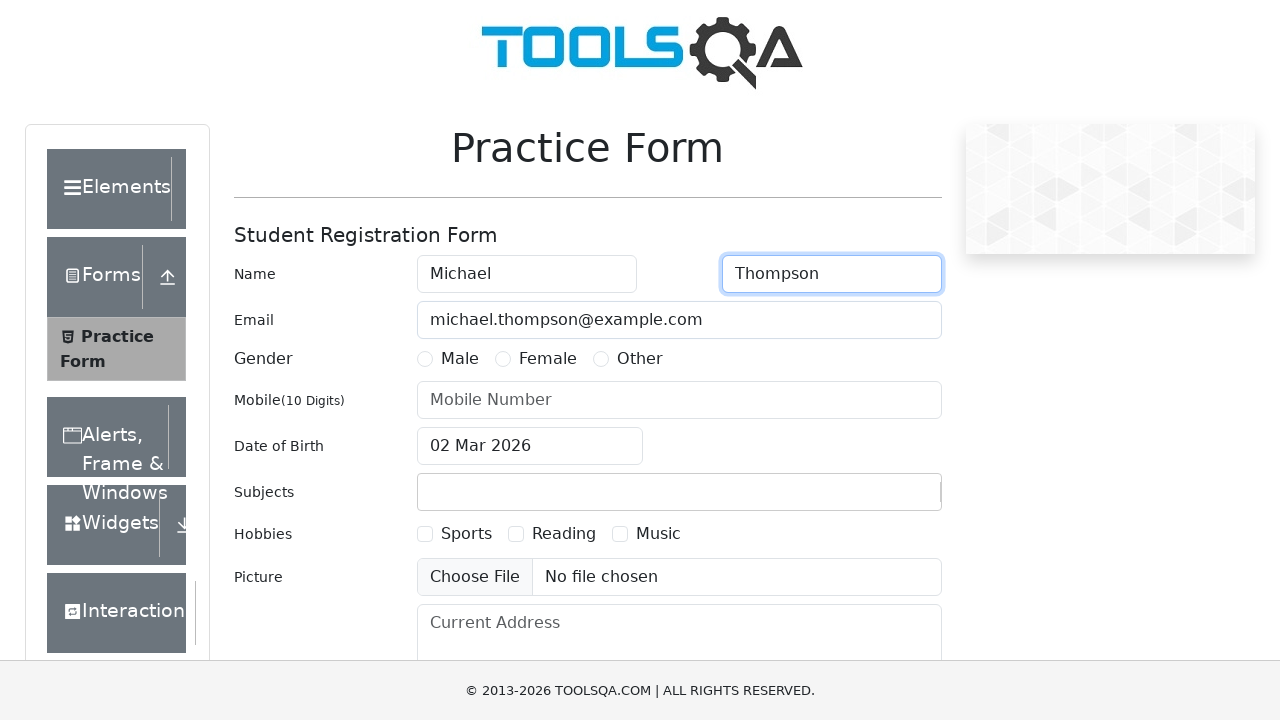

Selected Male gender option at (460, 359) on label[for="gender-radio-1"]
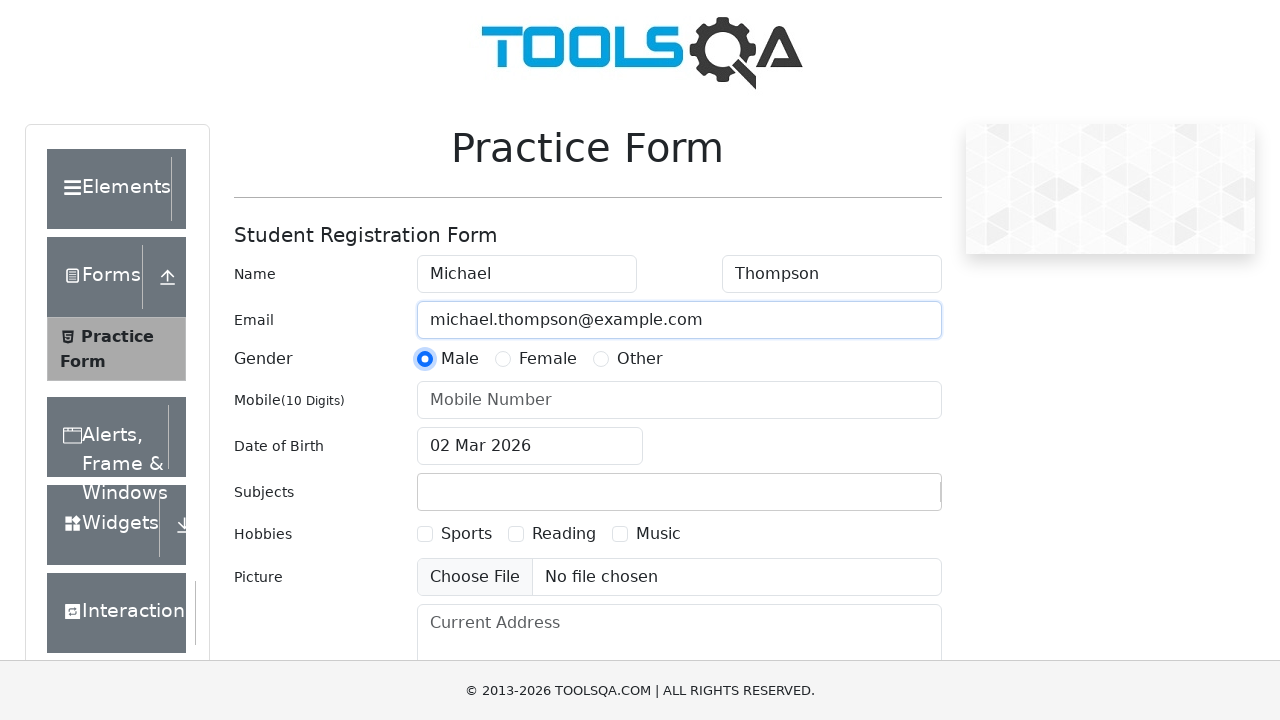

Filled phone number field with '5551234567' on input[id="userNumber"]
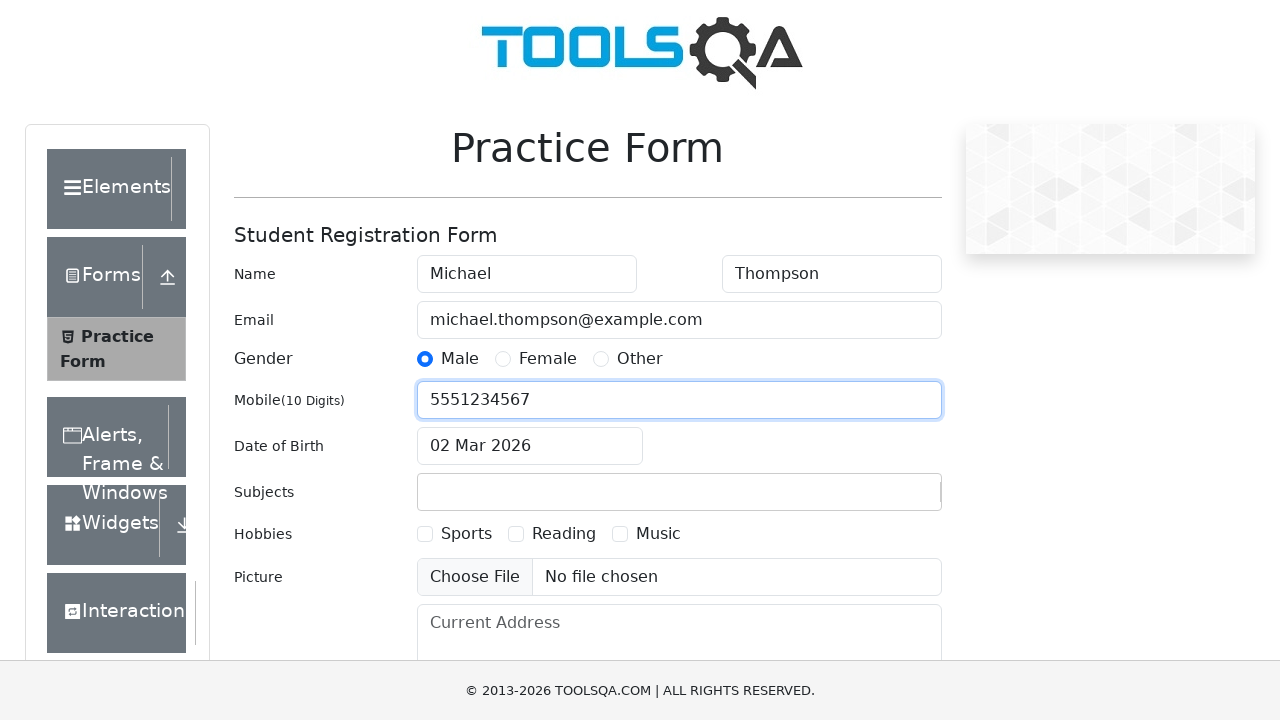

Clicked submit button to submit the form at (885, 499) on button[id="submit"]
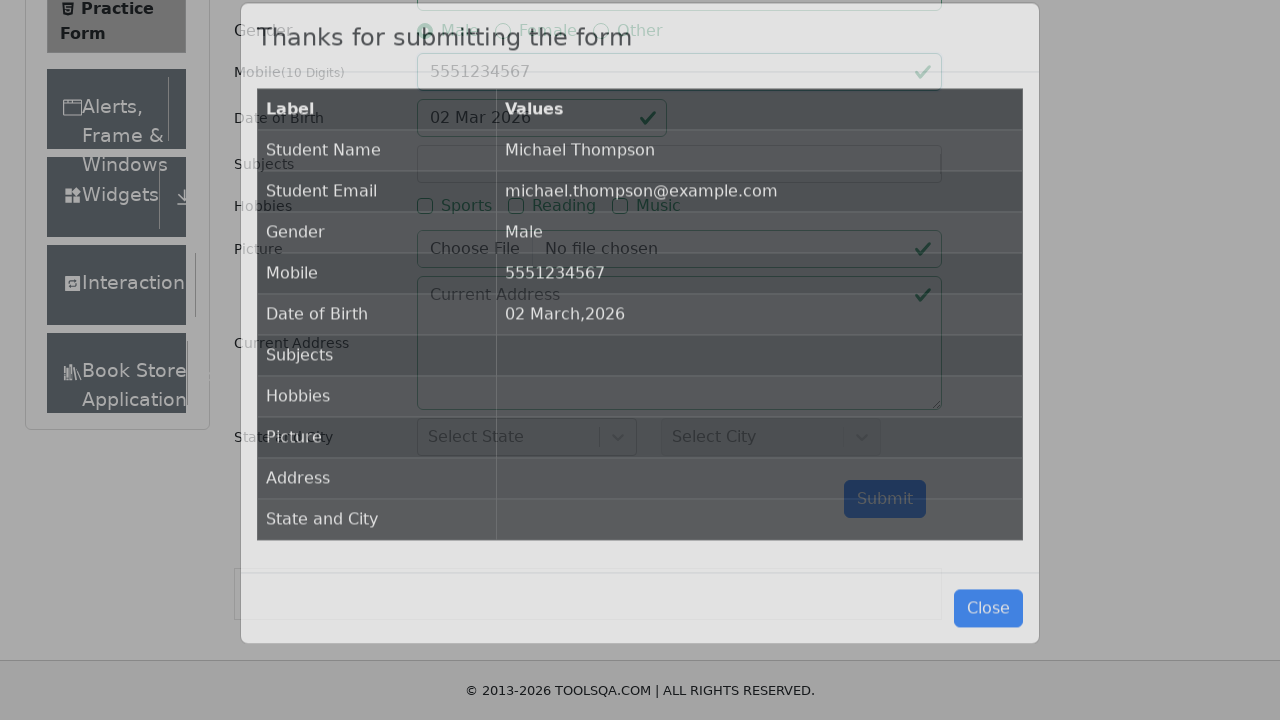

Confirmation modal appeared after form submission
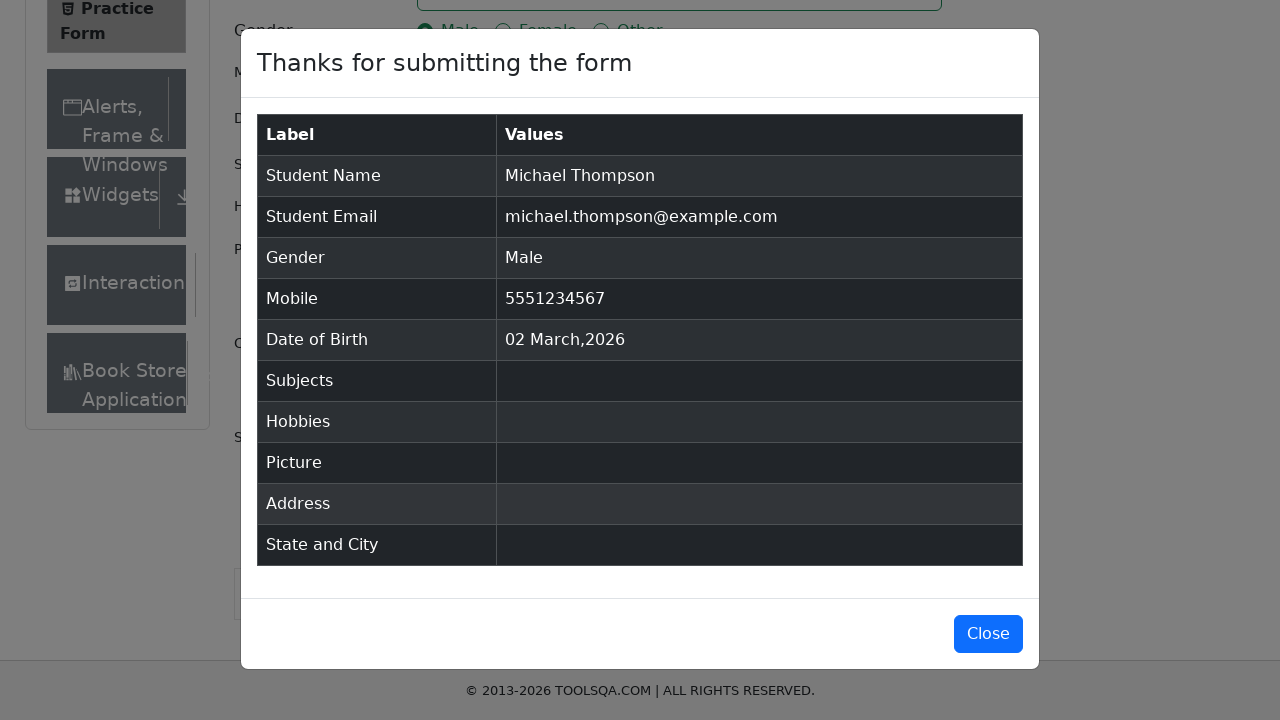

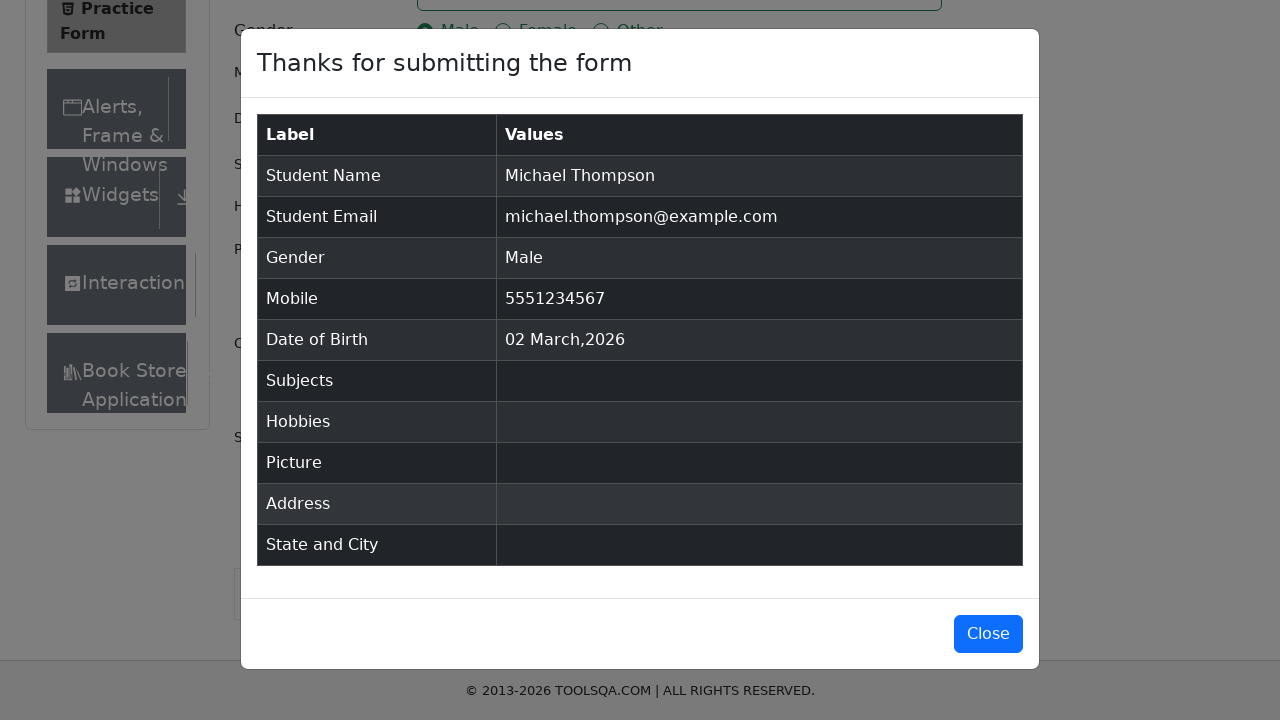